Tests window handling by opening a new window through a link click and switching between windows

Starting URL: https://the-internet.herokuapp.com/windows

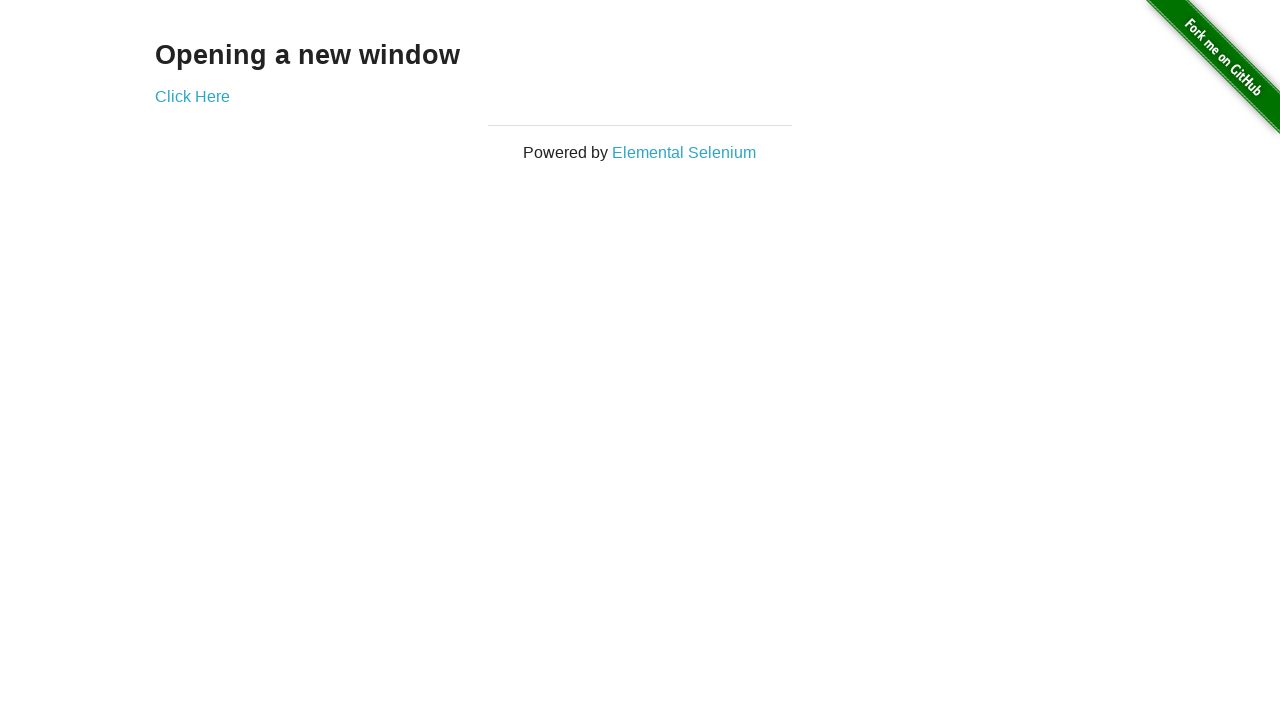

Stored reference to original page/window
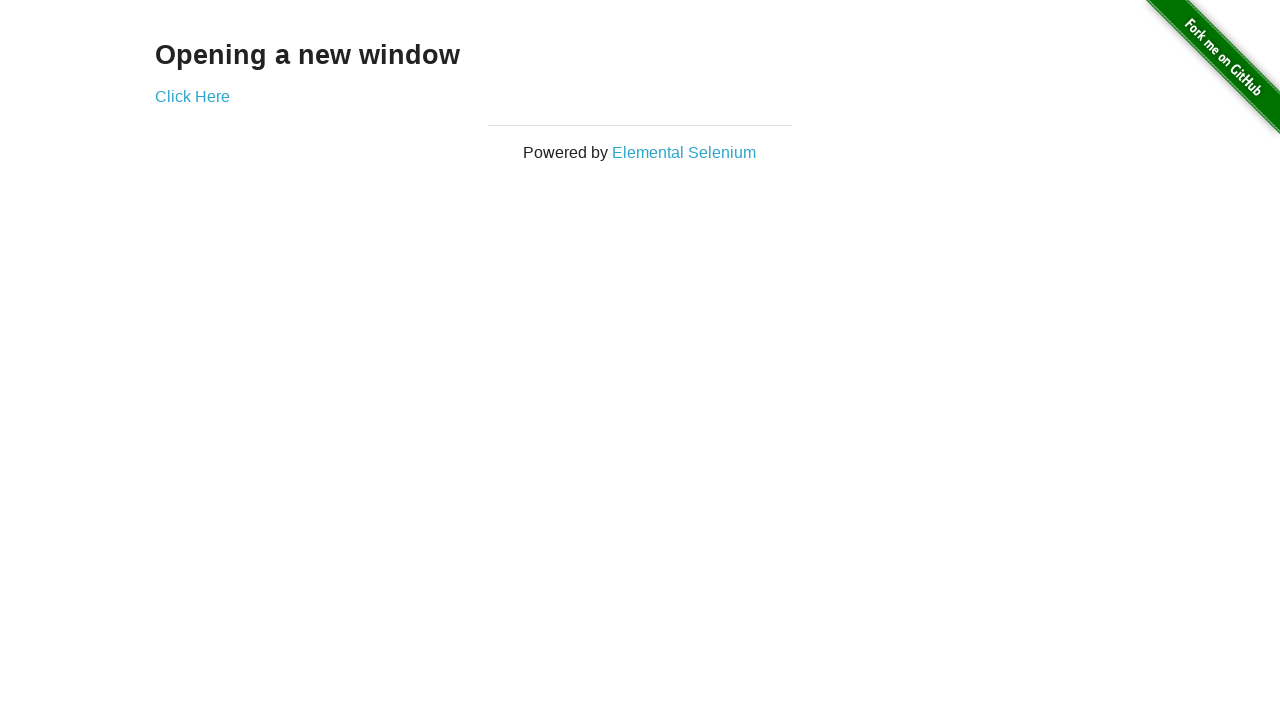

Clicked 'Click Here' link to open new window at (192, 96) on text=Click Here
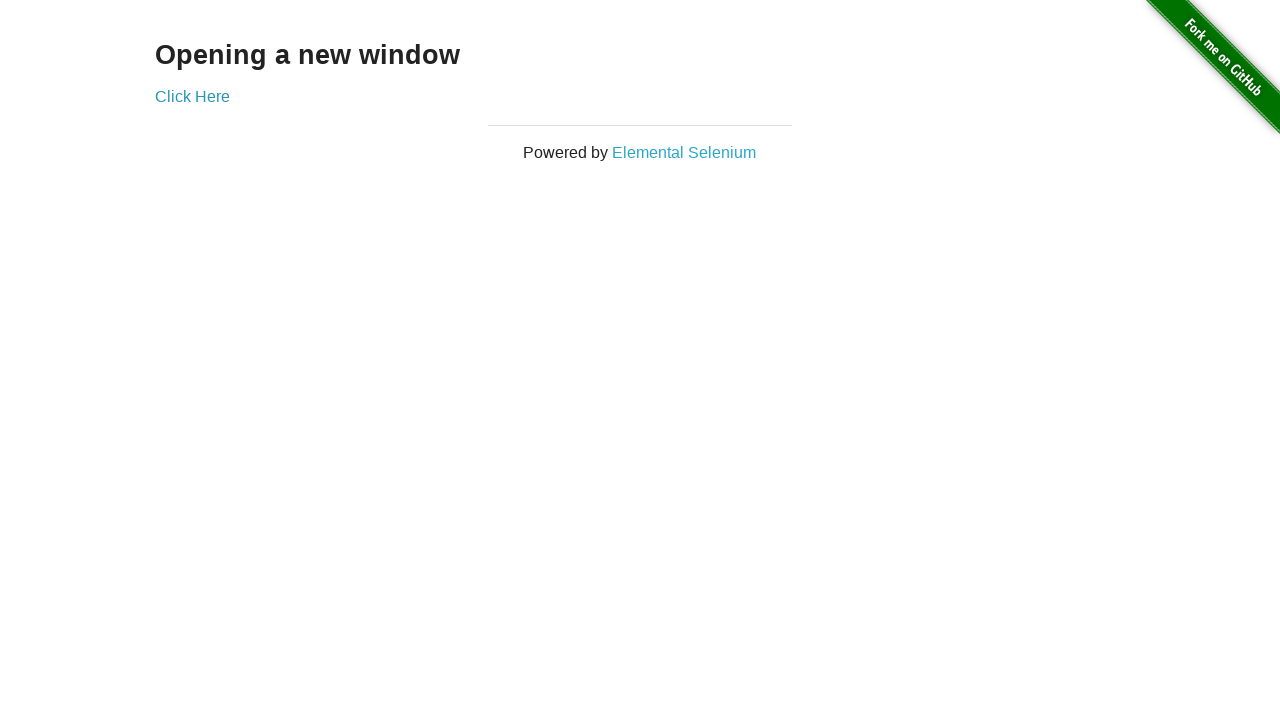

New window/popup opened and page object captured
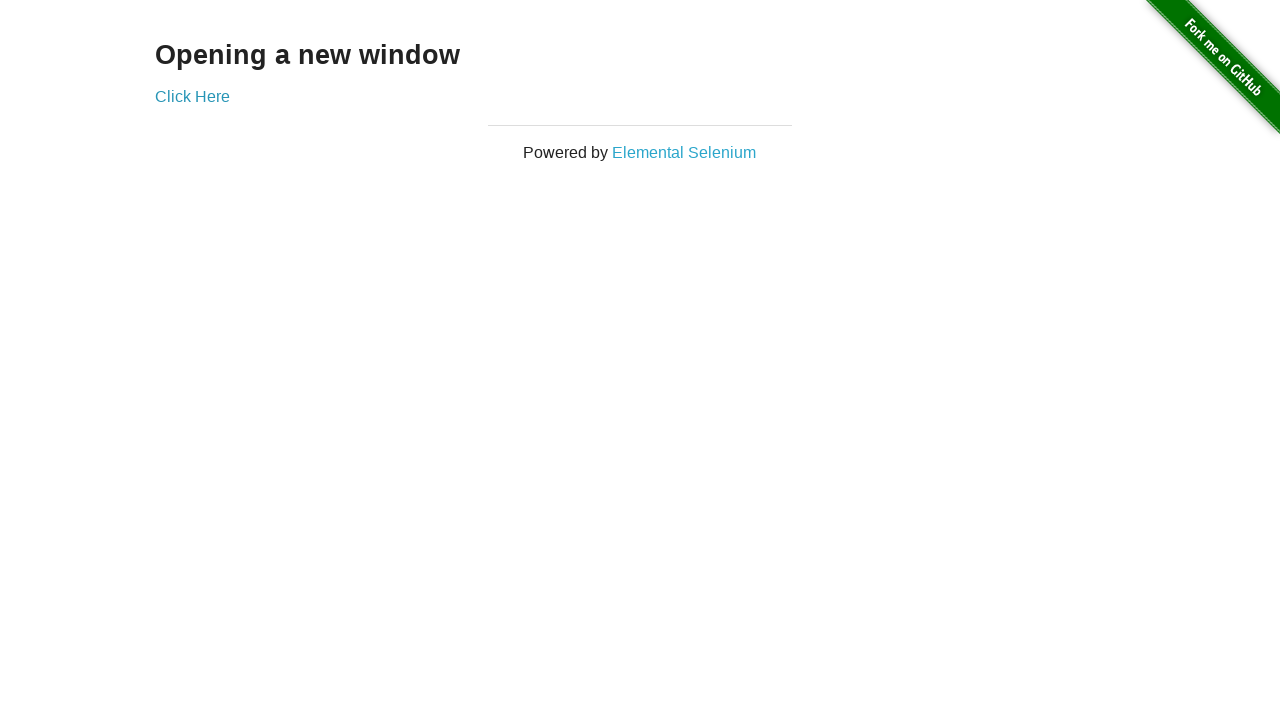

Closed the new window/popup
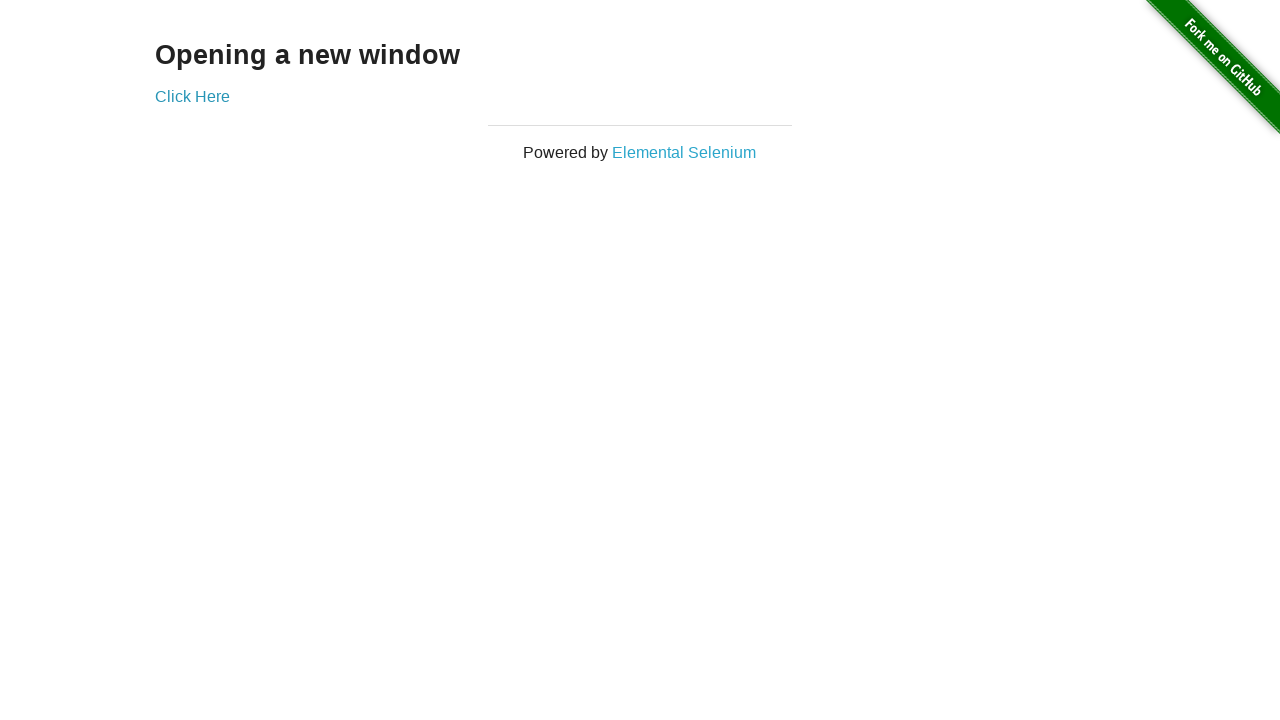

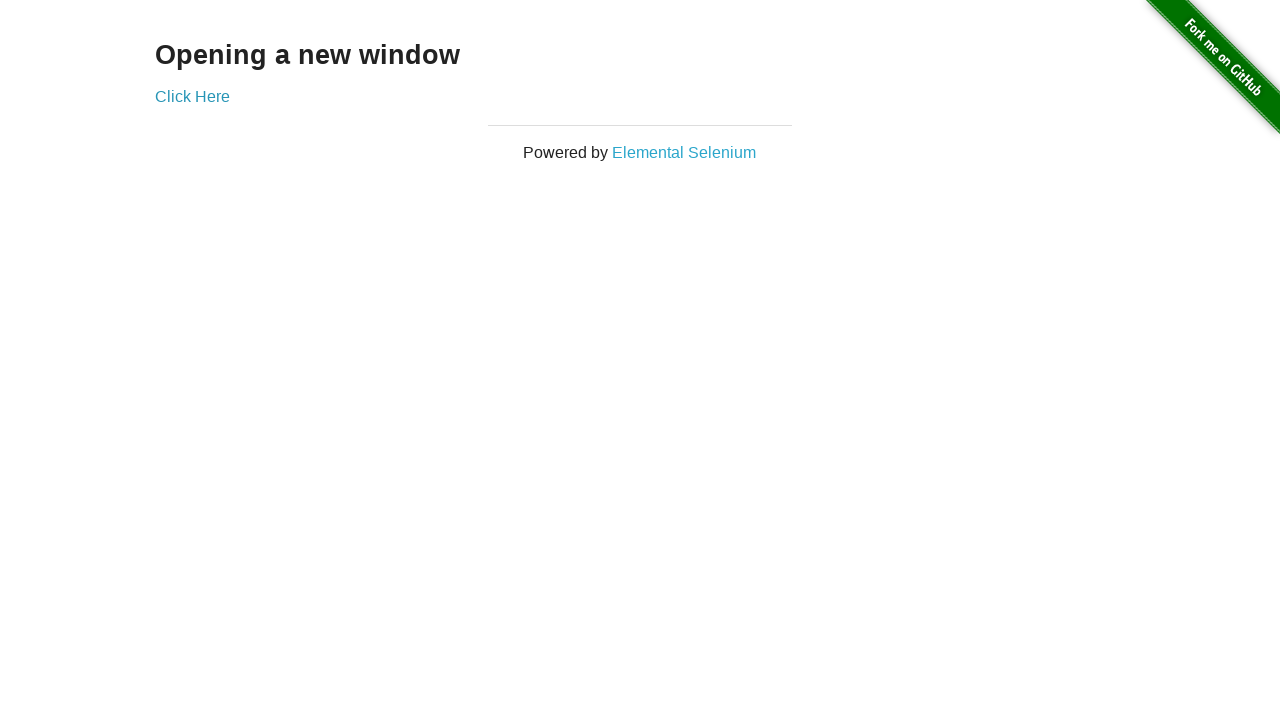